Tests jQuery UI datepicker functionality by switching to an iframe, clicking the datepicker input, navigating to the next month, and selecting a specific date

Starting URL: https://jqueryui.com/datepicker/

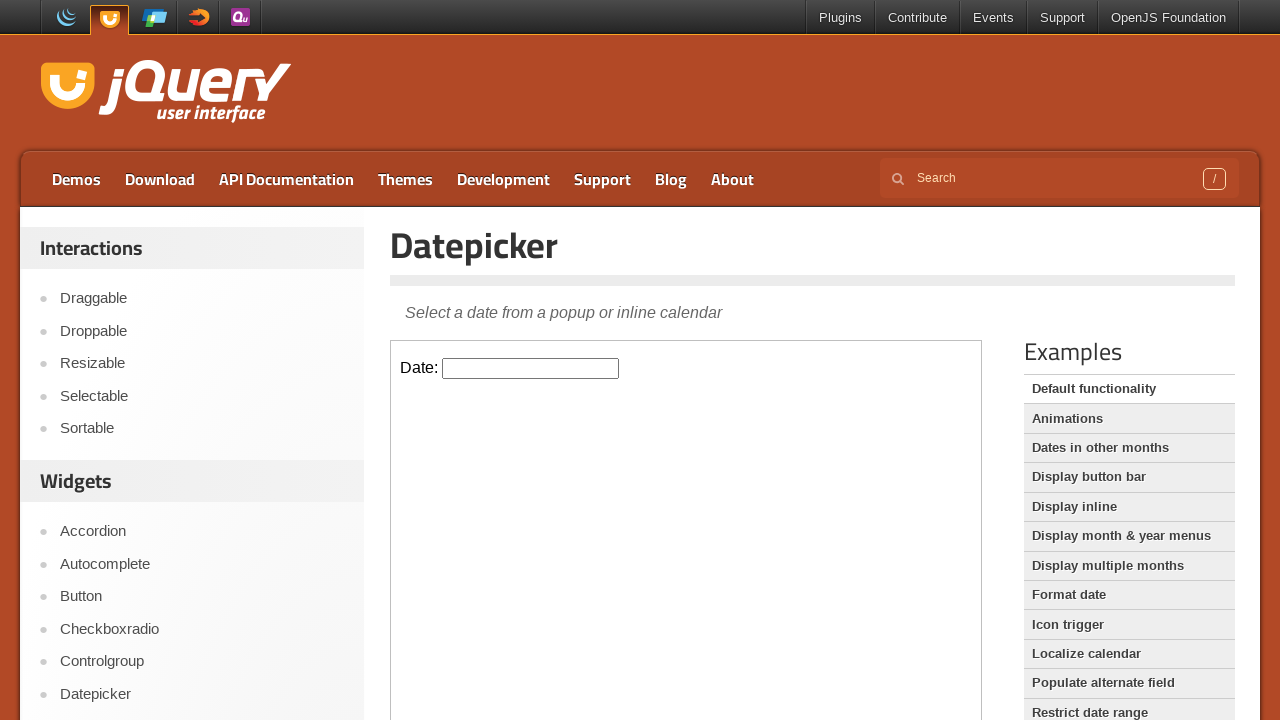

Located the datepicker iframe
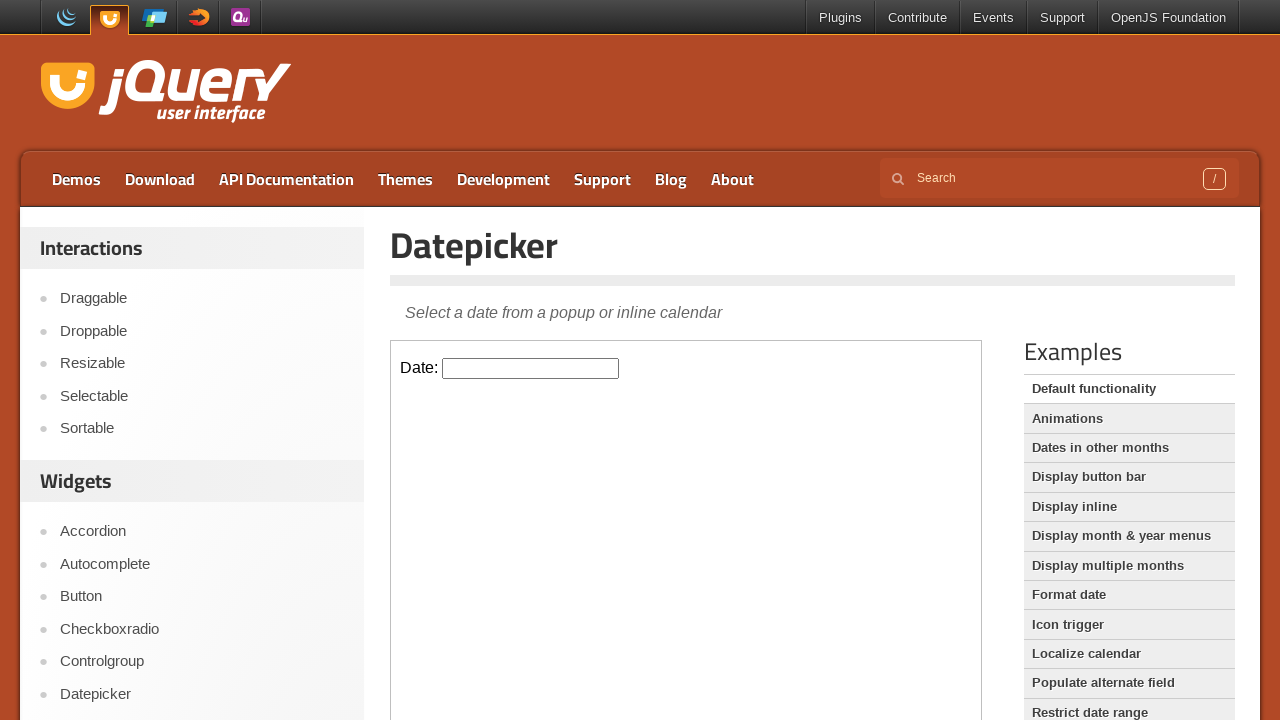

Clicked the datepicker input to open the calendar at (531, 368) on iframe[src='/resources/demos/datepicker/default.html'] >> internal:control=enter
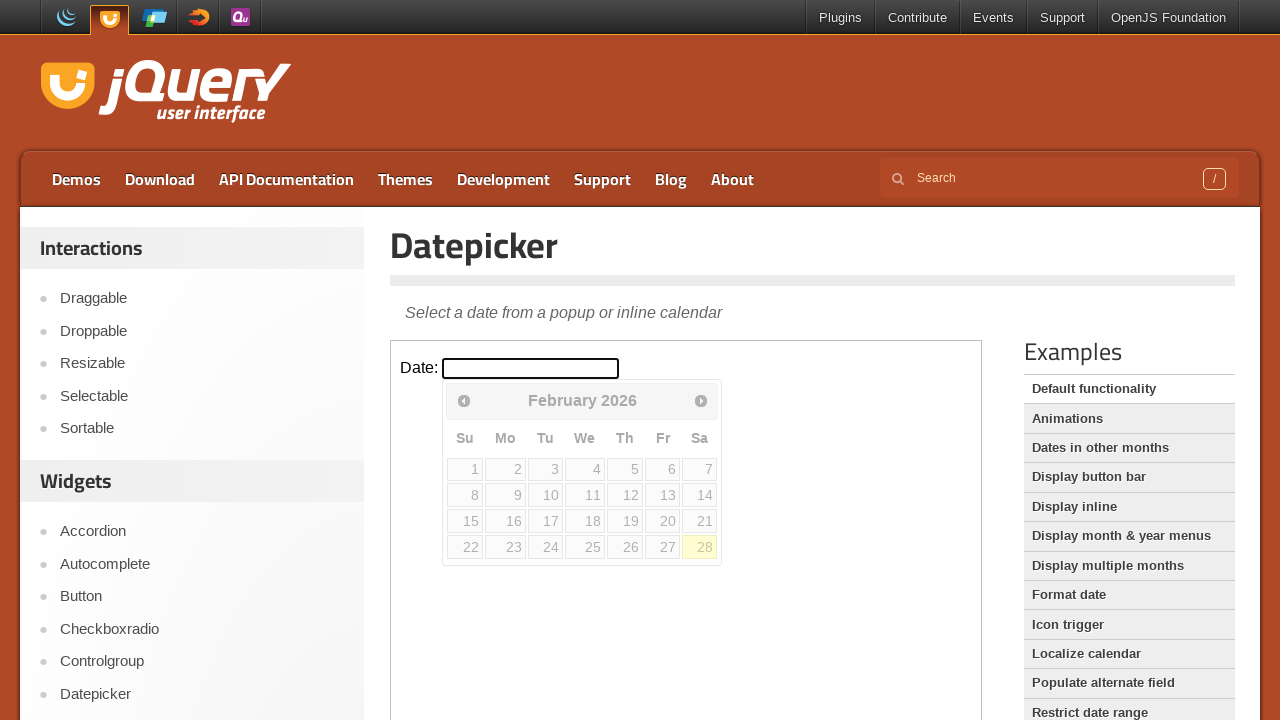

Clicked the next month arrow to navigate forward at (701, 400) on iframe[src='/resources/demos/datepicker/default.html'] >> internal:control=enter
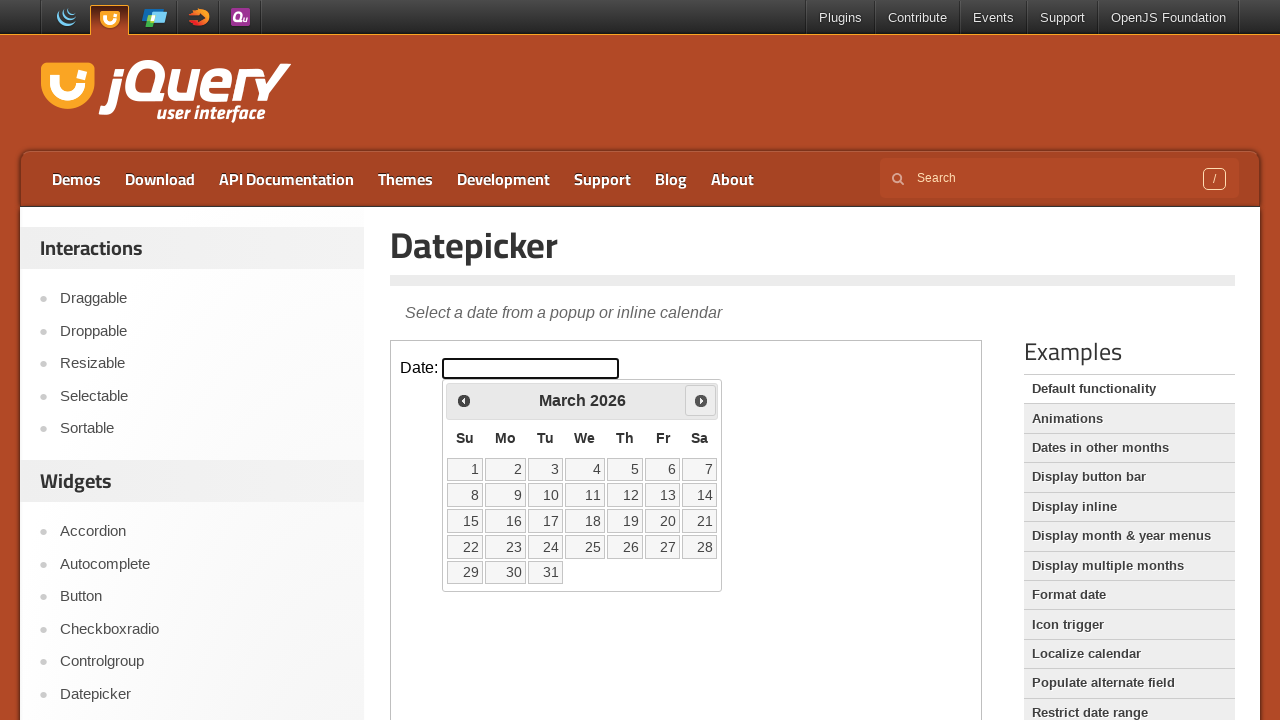

Selected date 22 from the datepicker calendar at (465, 547) on iframe[src='/resources/demos/datepicker/default.html'] >> internal:control=enter
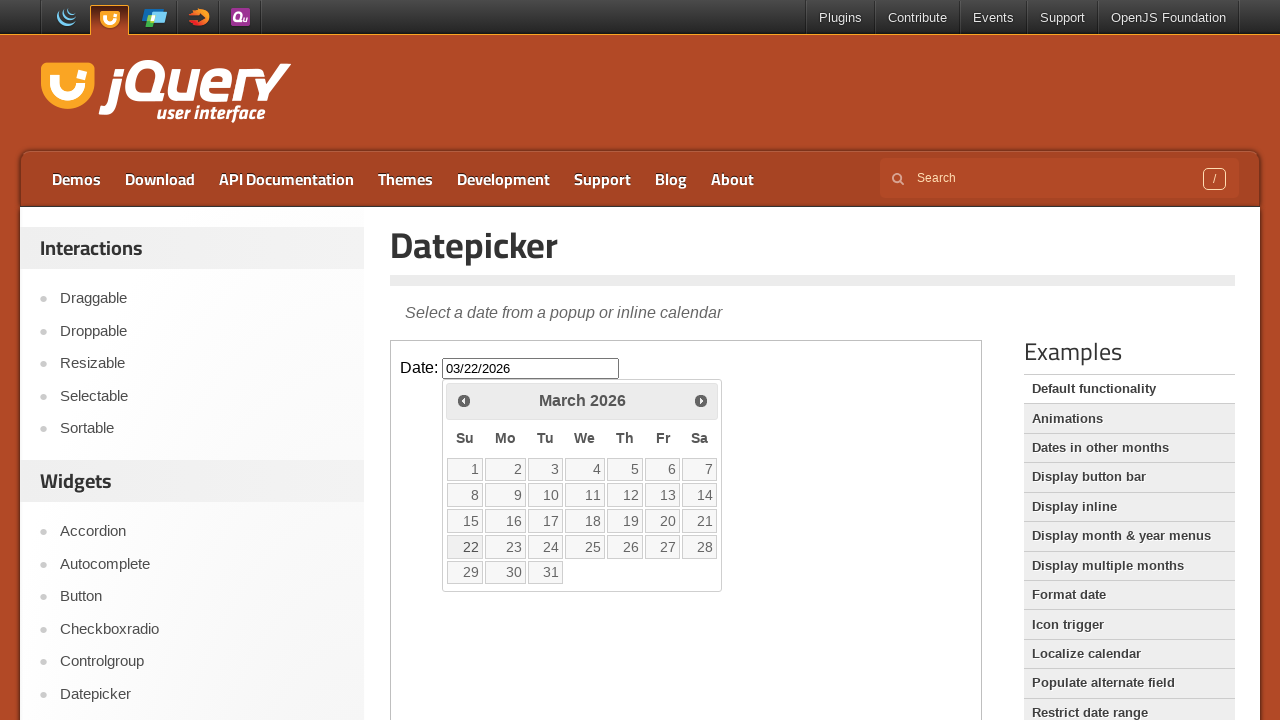

Waited 1 second for the date selection to be processed
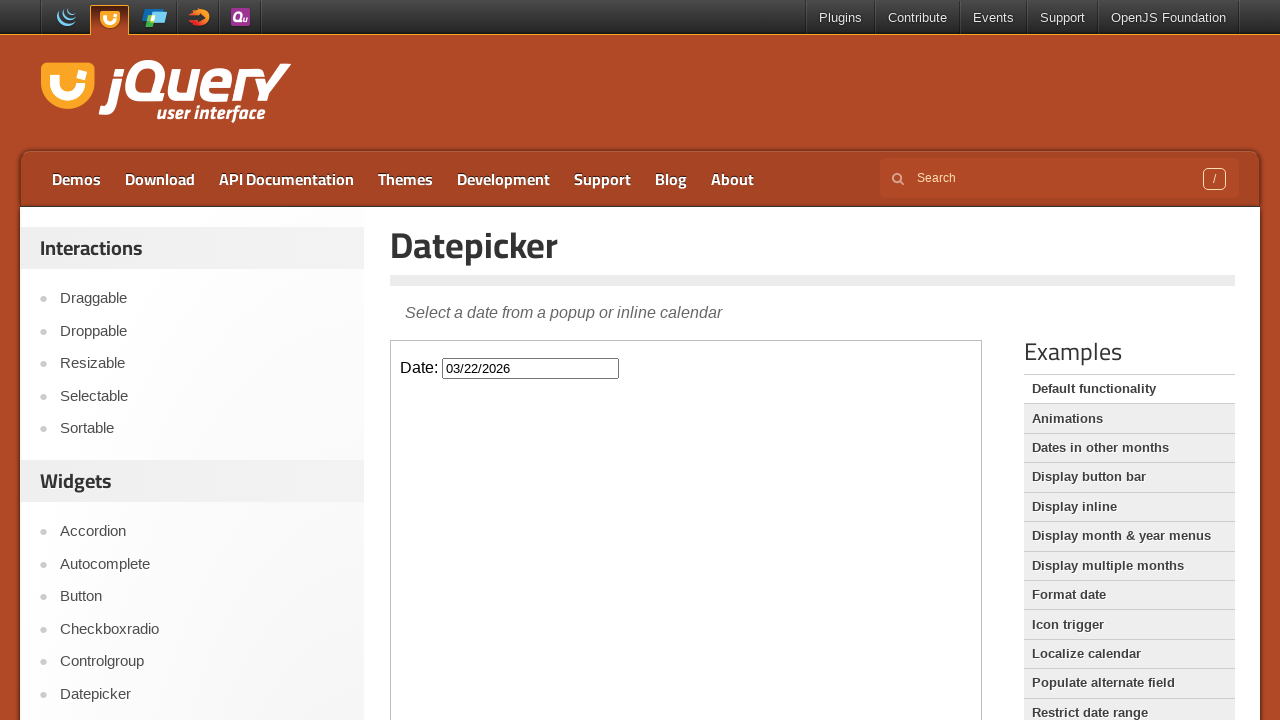

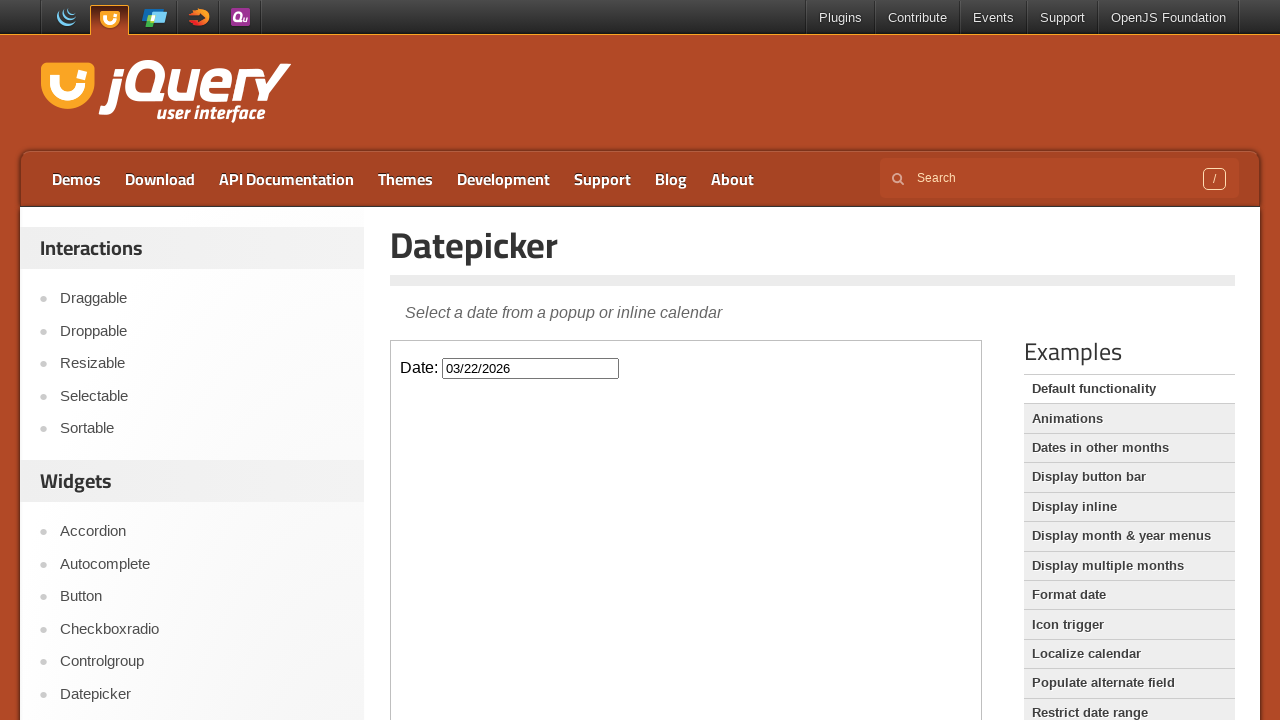